Tests drag and drop functionality within an iframe

Starting URL: https://jqueryui.com/droppable/

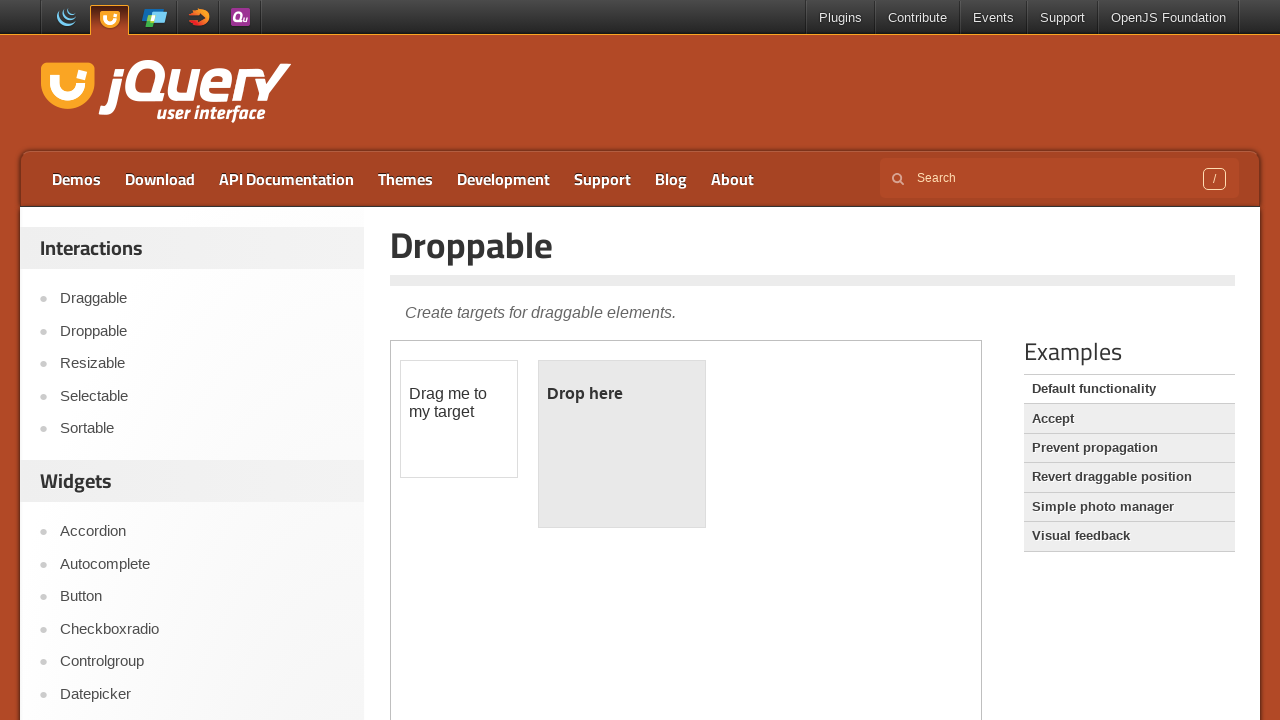

Located the demo iframe element
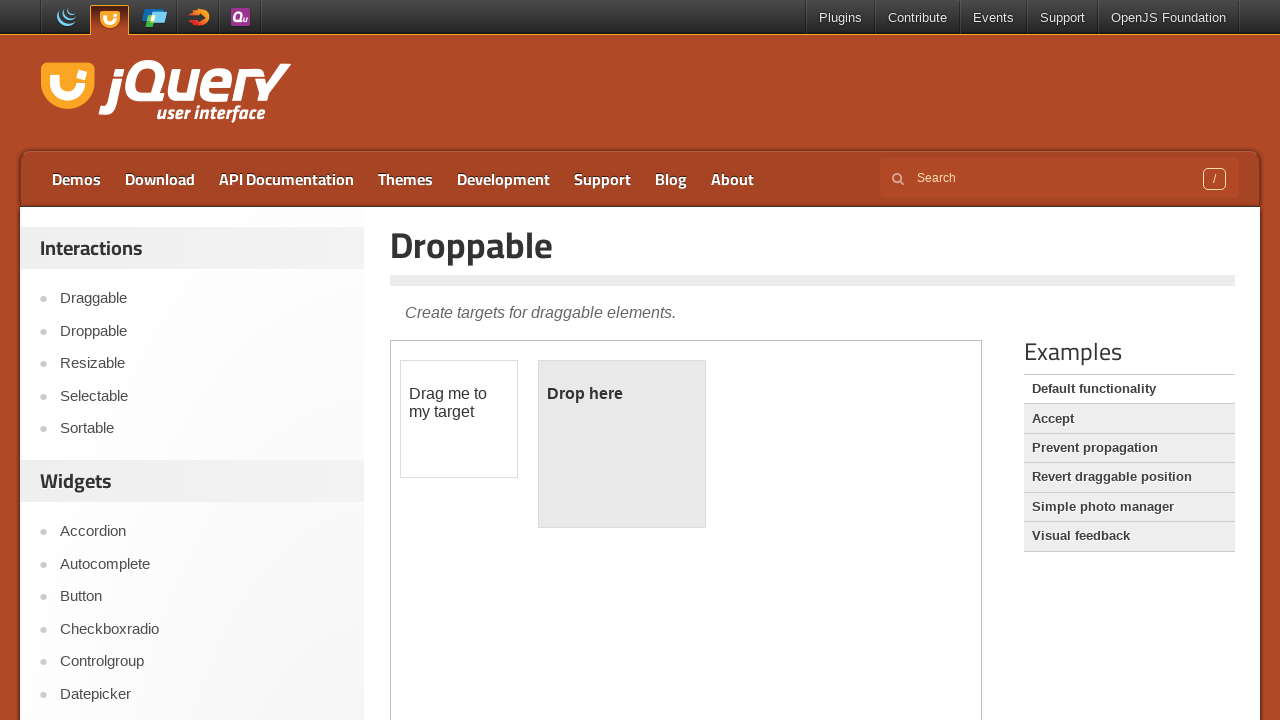

Performed drag and drop of draggable element to droppable element within iframe at (622, 444)
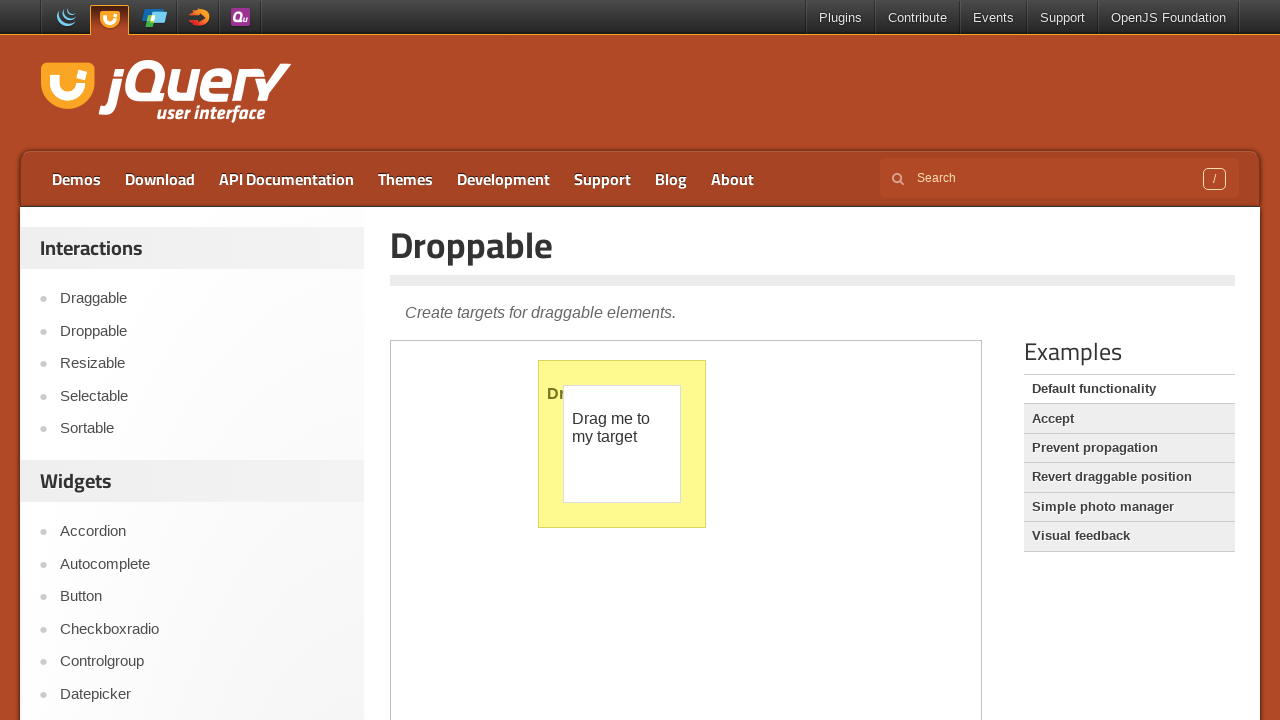

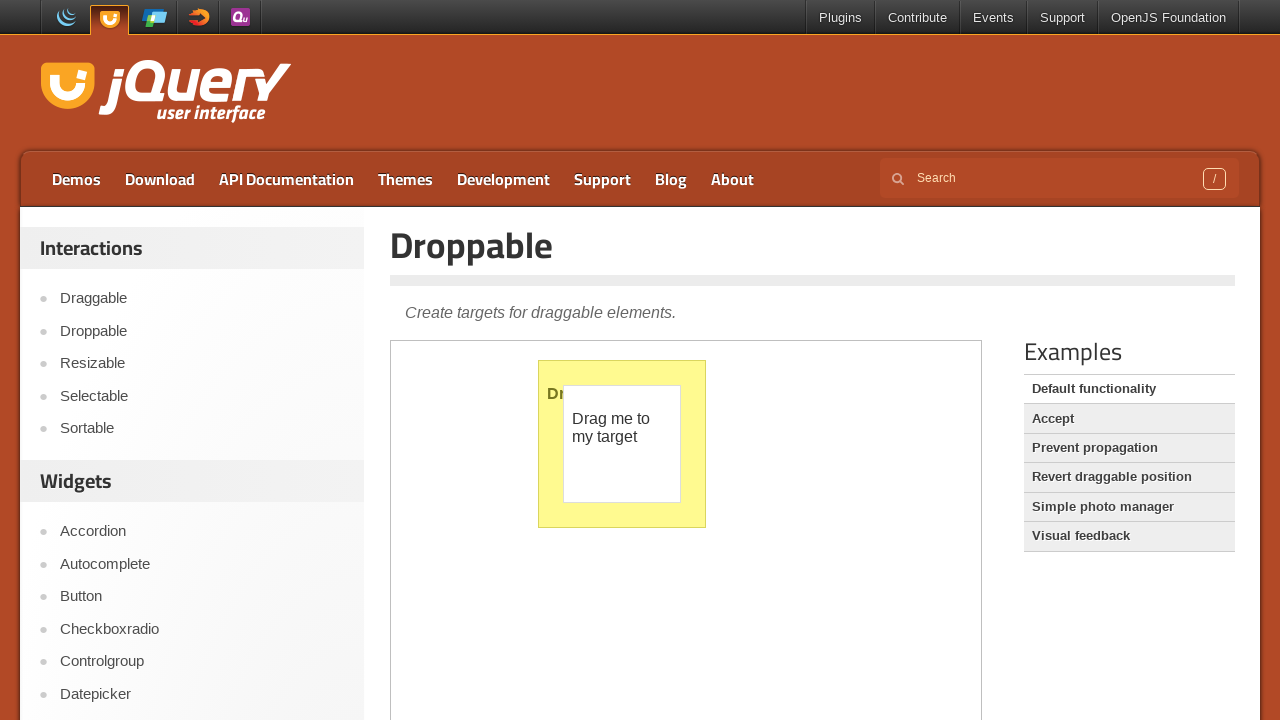